Tests opening a new tab by clicking a link after removing its target attribute

Starting URL: https://codenboxautomationlab.com/practice/

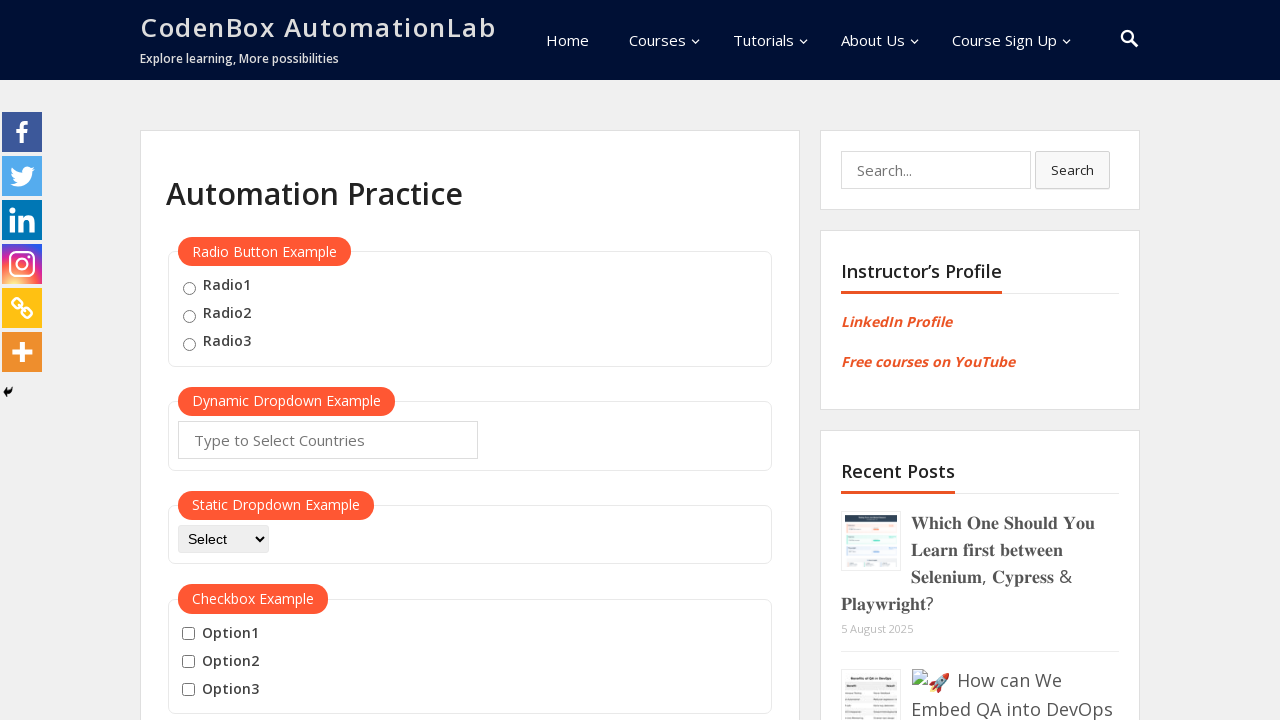

Removed target attribute from link to prevent new tab opening
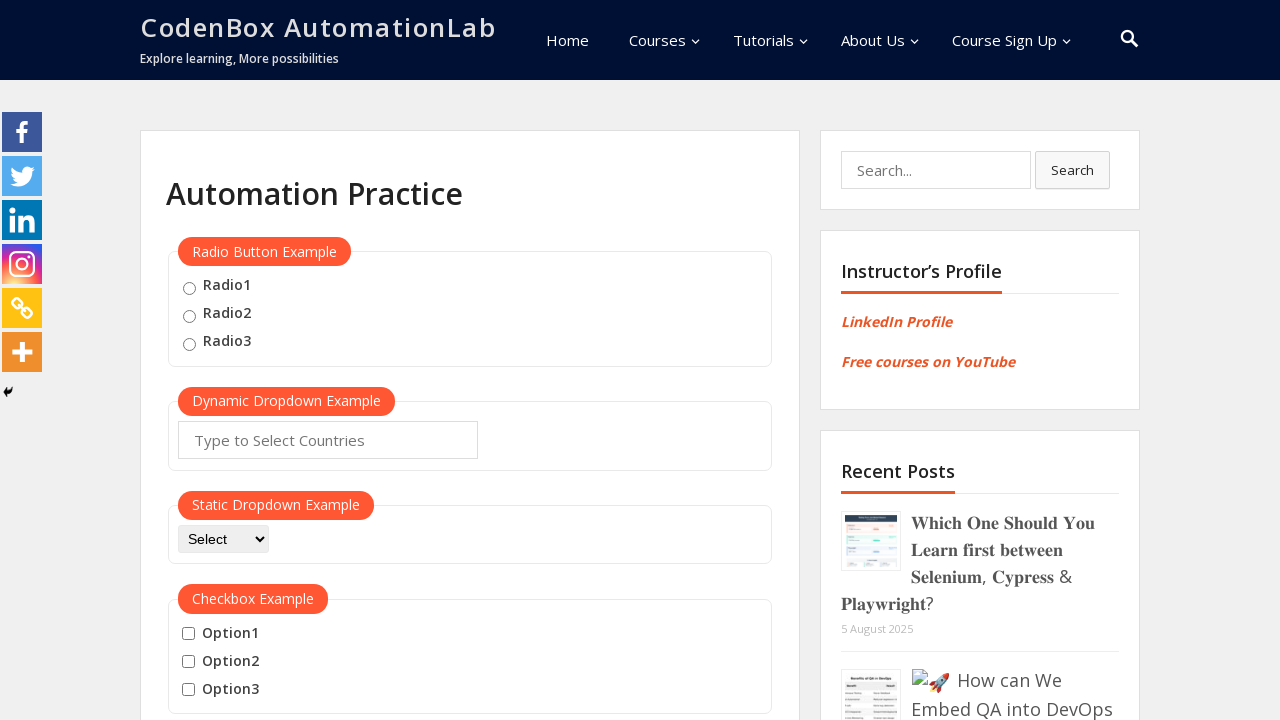

Clicked the link after removing target attribute at (210, 361) on #opentab
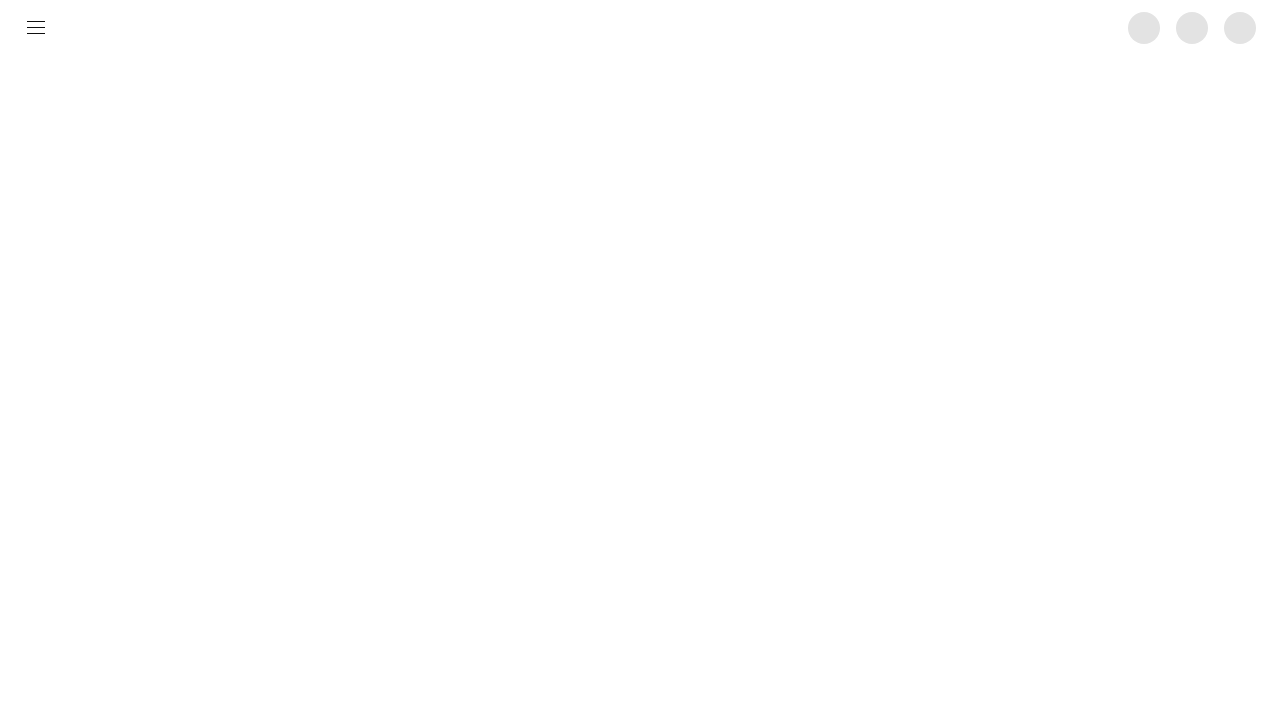

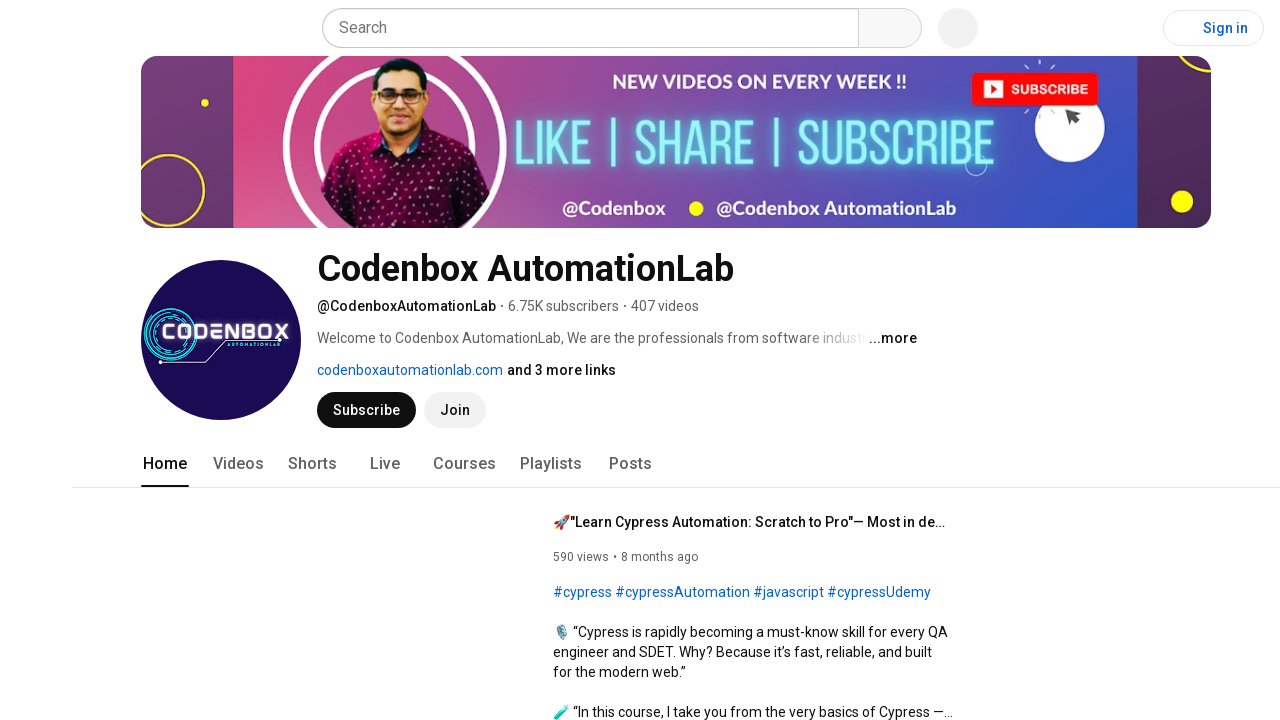